Tests JavaScript alert/prompt handling by clicking buttons that trigger alerts, entering text into prompt dialogs, and accepting them.

Starting URL: http://only-testing-blog.blogspot.com/2014/01/textbox.html

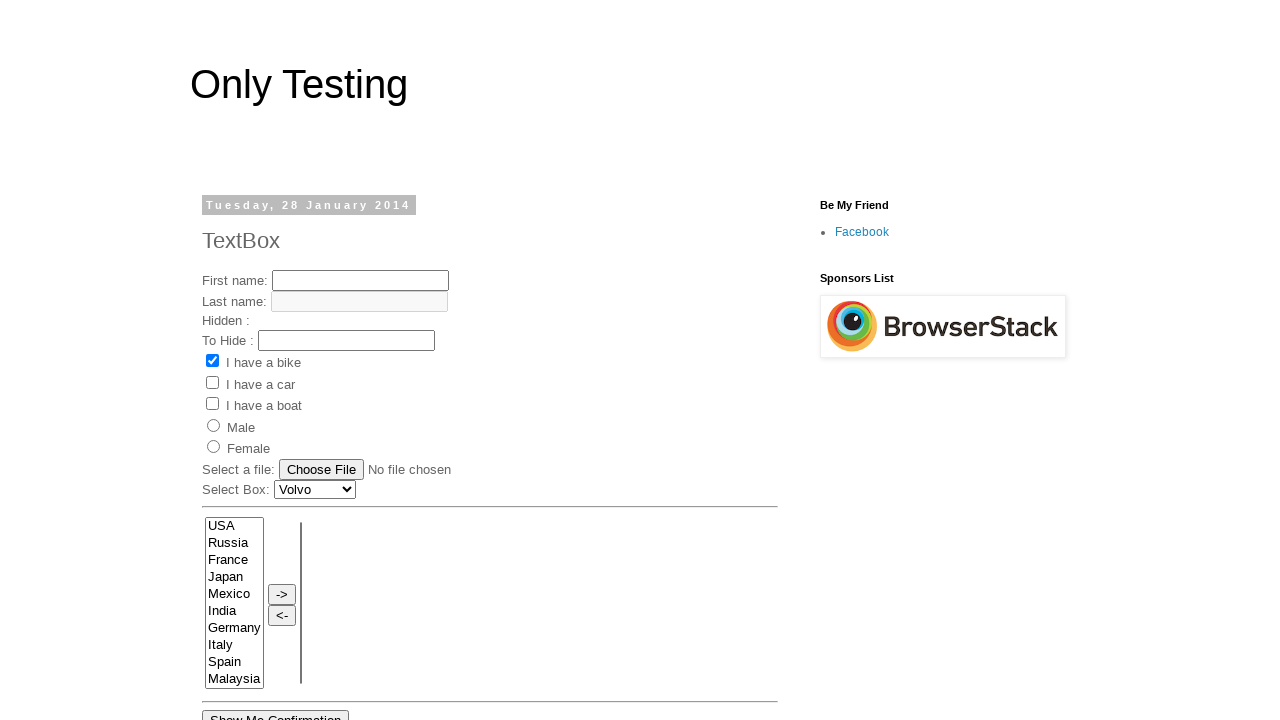

Set up dialog handler for first prompt to enter 'Selenium'
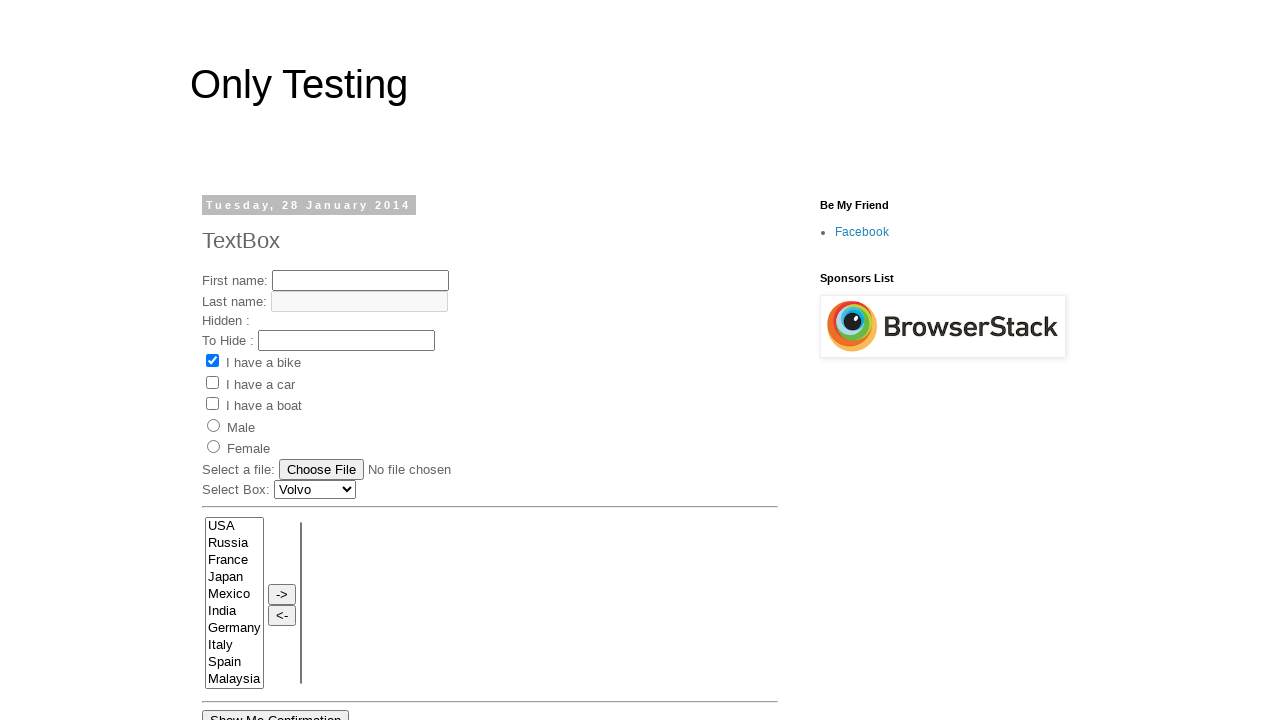

Clicked button to trigger first prompt alert at (364, 360) on xpath=//*[@id='post-body-4292417847084983089']/div[1]/button[2]
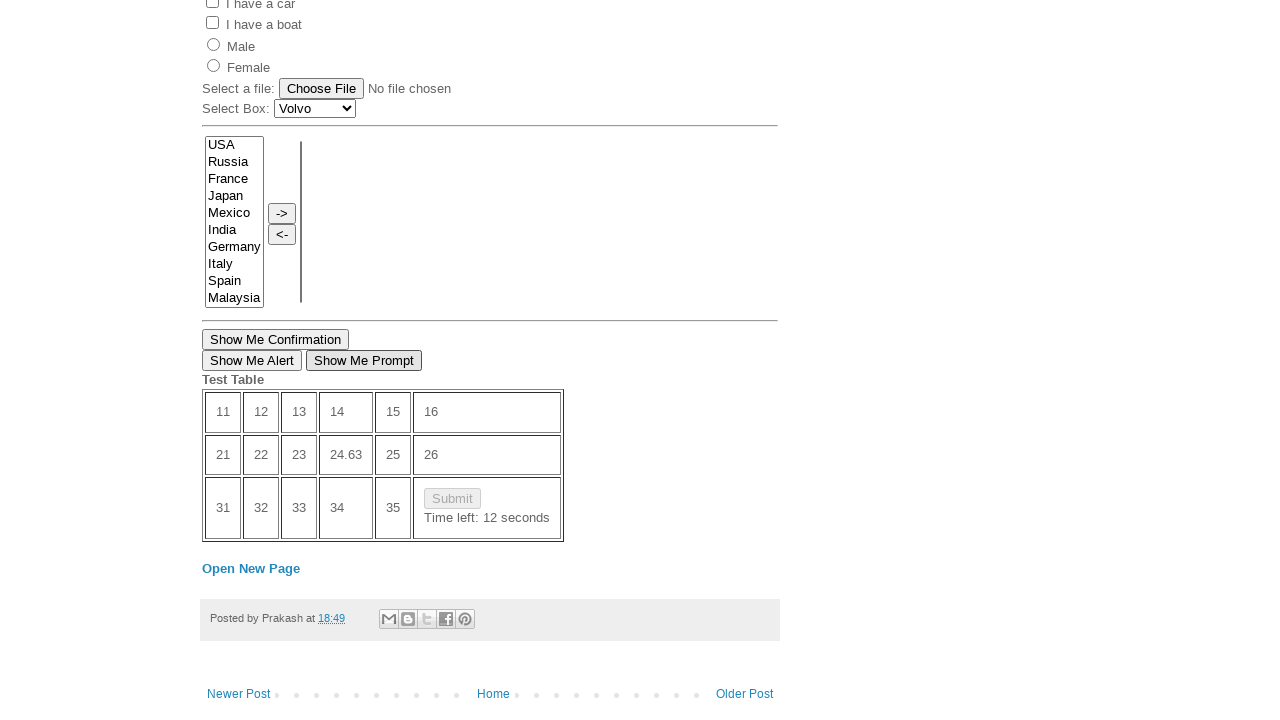

Waited for first dialog to be handled
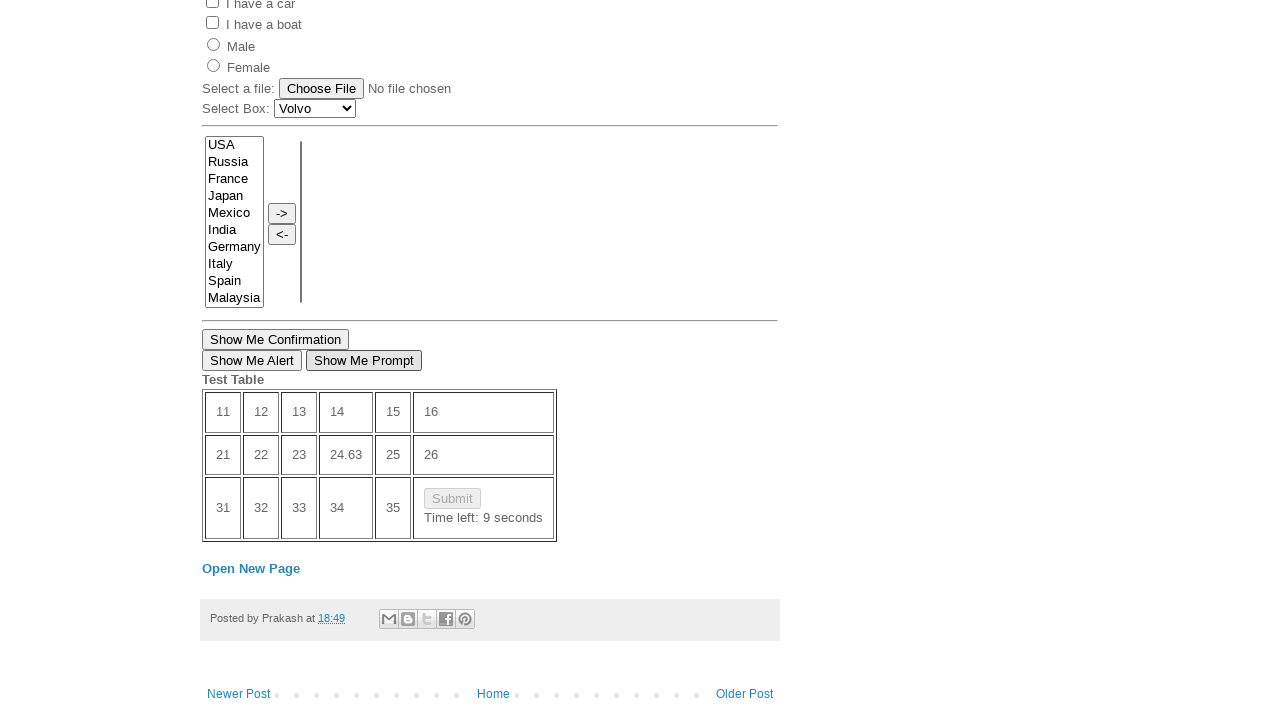

Set up dialog handler for second prompt to enter 'selenium'
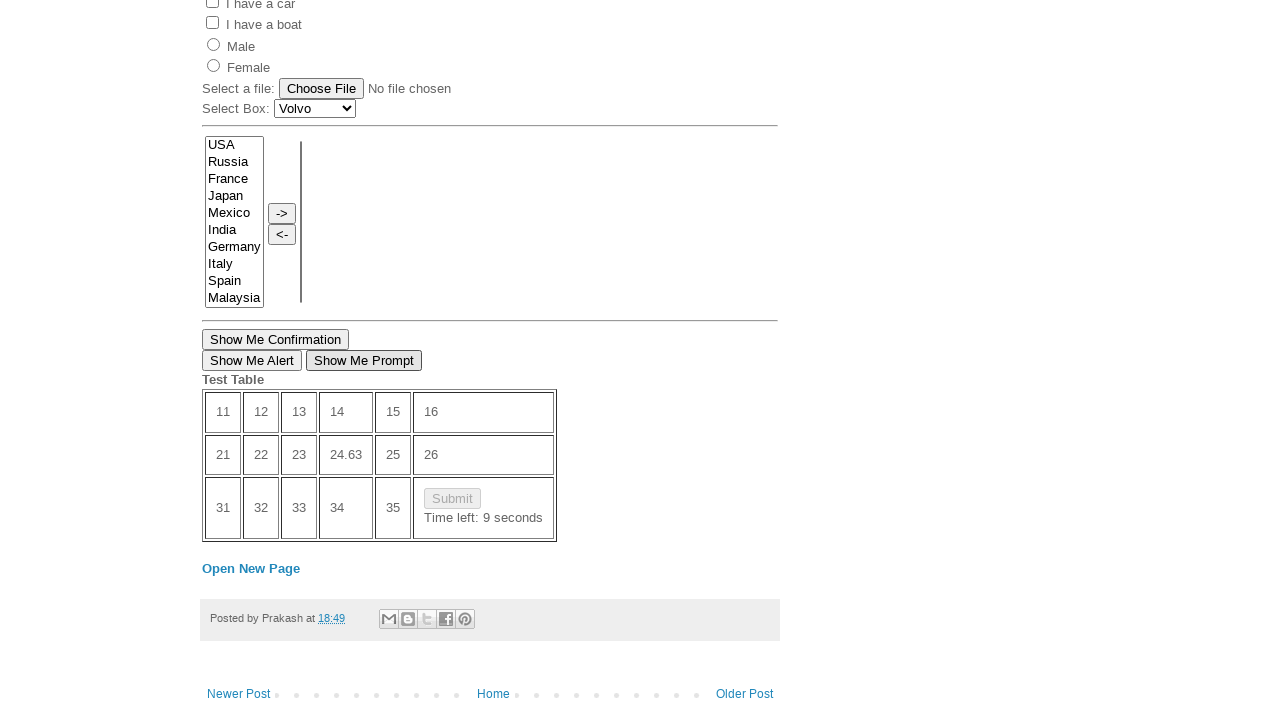

Clicked button to trigger second prompt alert at (364, 360) on xpath=//*[@id='post-body-4292417847084983089']/div[1]/button[2]
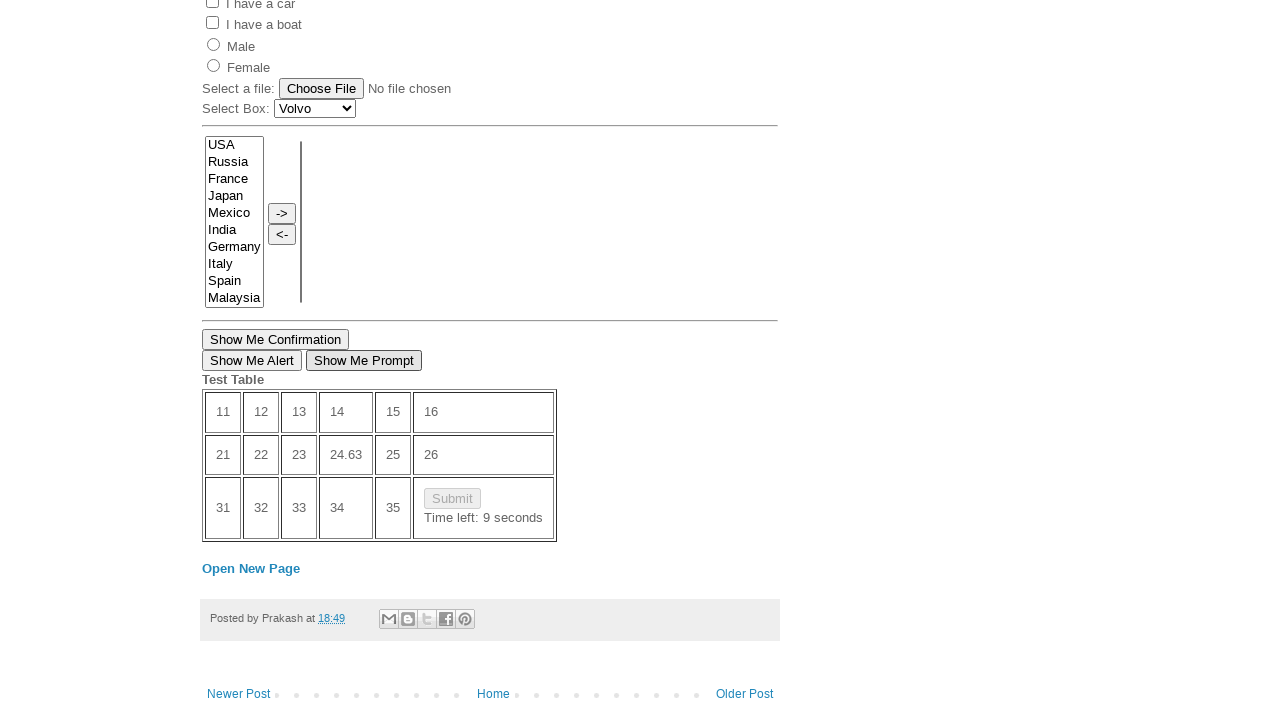

Waited for second dialog to be handled
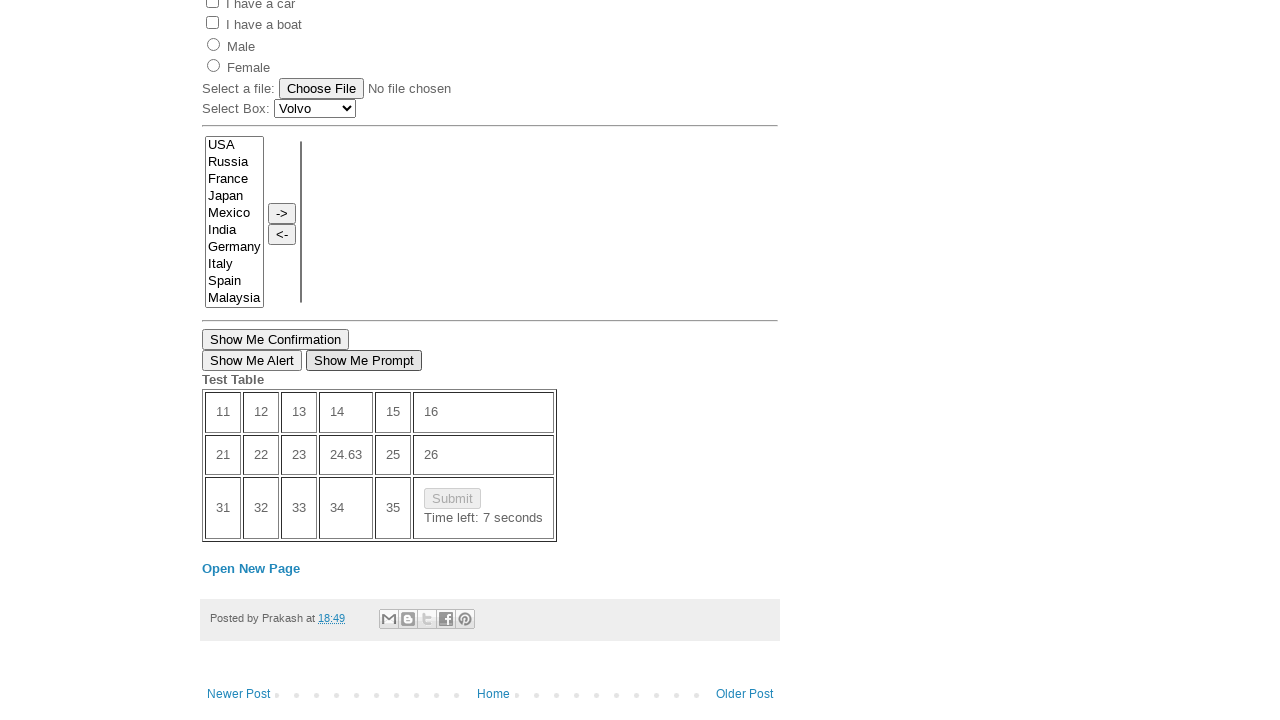

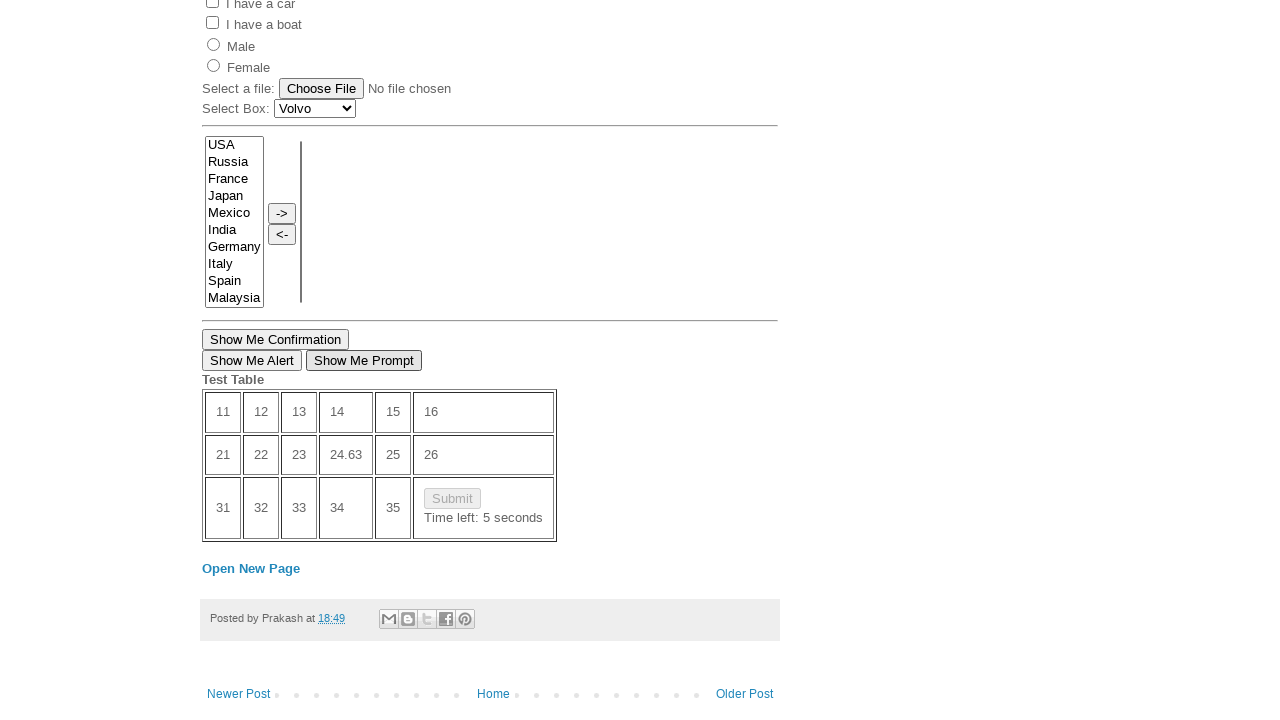